Tests JavaScript prompt alert functionality by clicking the prompt button, entering text into the alert, accepting it, and verifying the result message.

Starting URL: https://the-internet.herokuapp.com/javascript_alerts

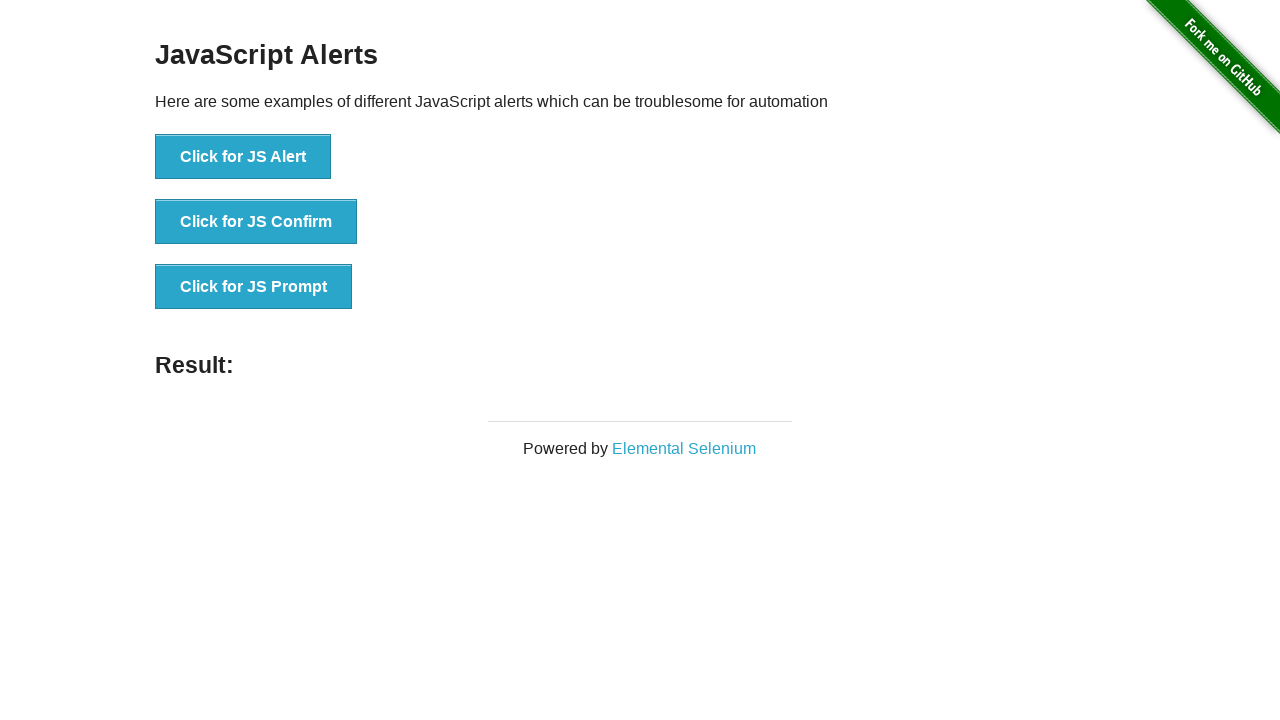

Clicked the JS Prompt button at (254, 287) on //button[@onclick="jsPrompt()"]
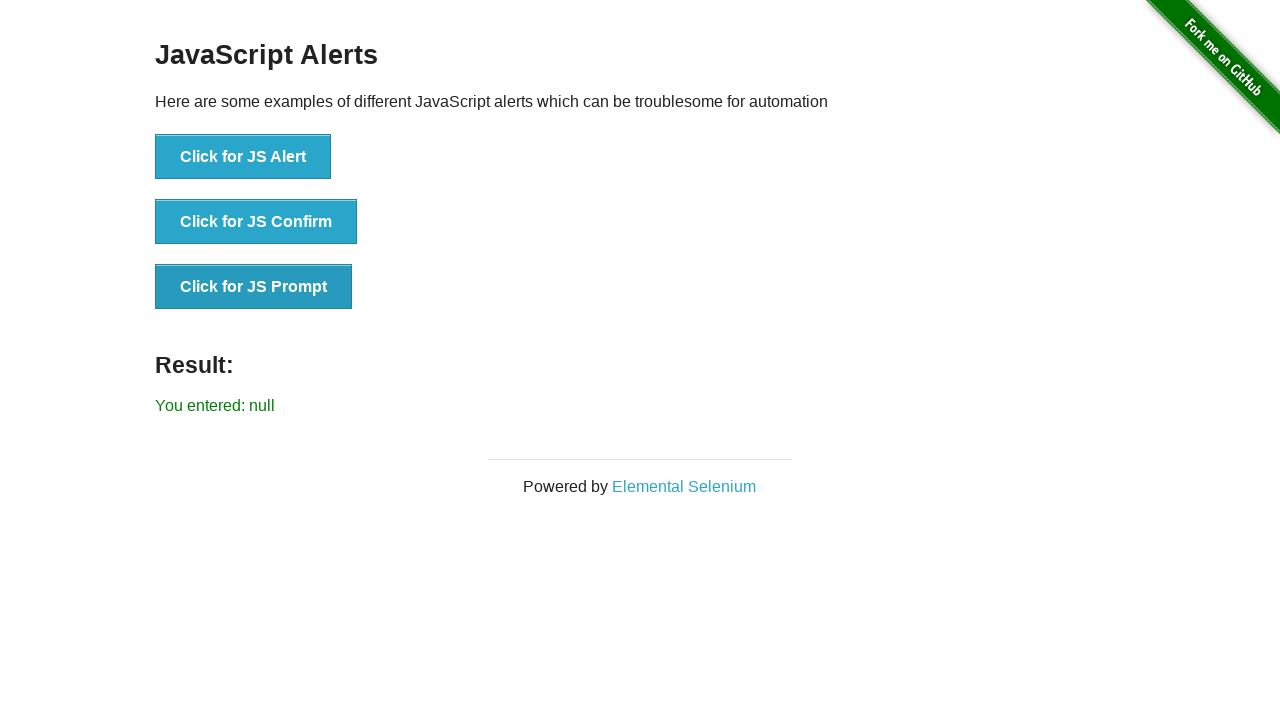

Set up dialog handler to accept prompt with text 'PRAMOD'
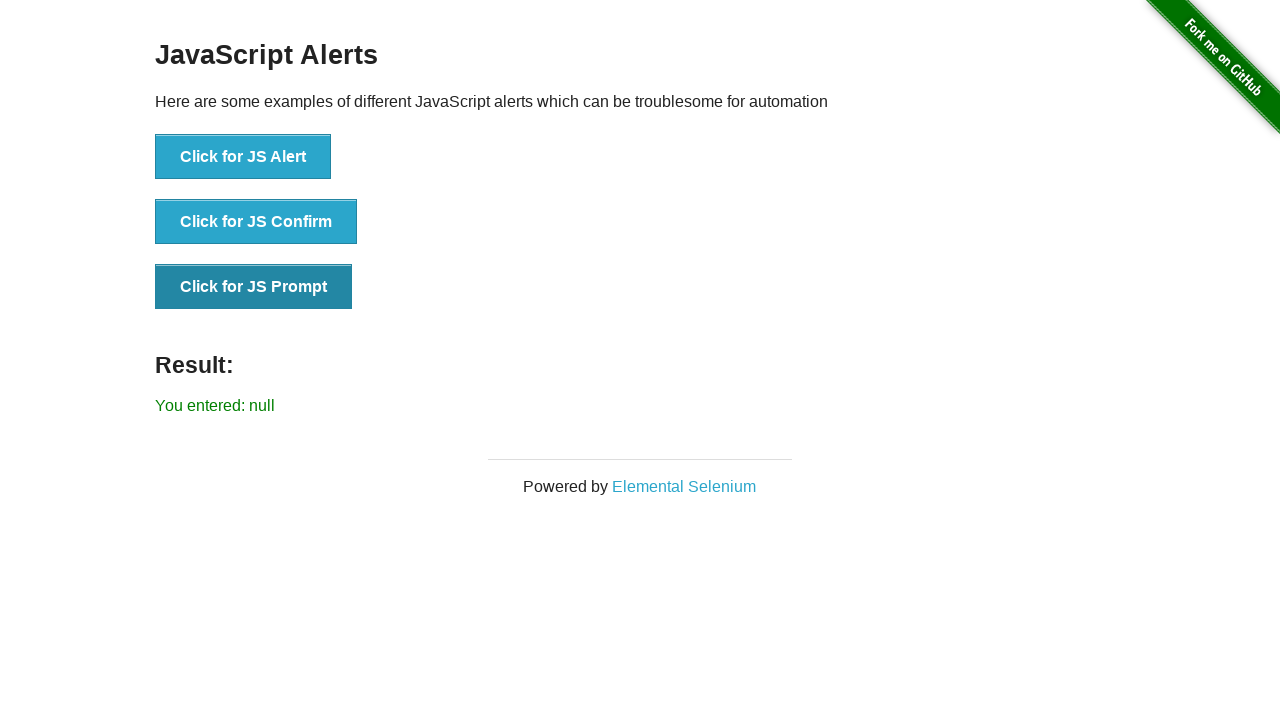

Clicked the JS Prompt button again to trigger the dialog at (254, 287) on //button[@onclick="jsPrompt()"]
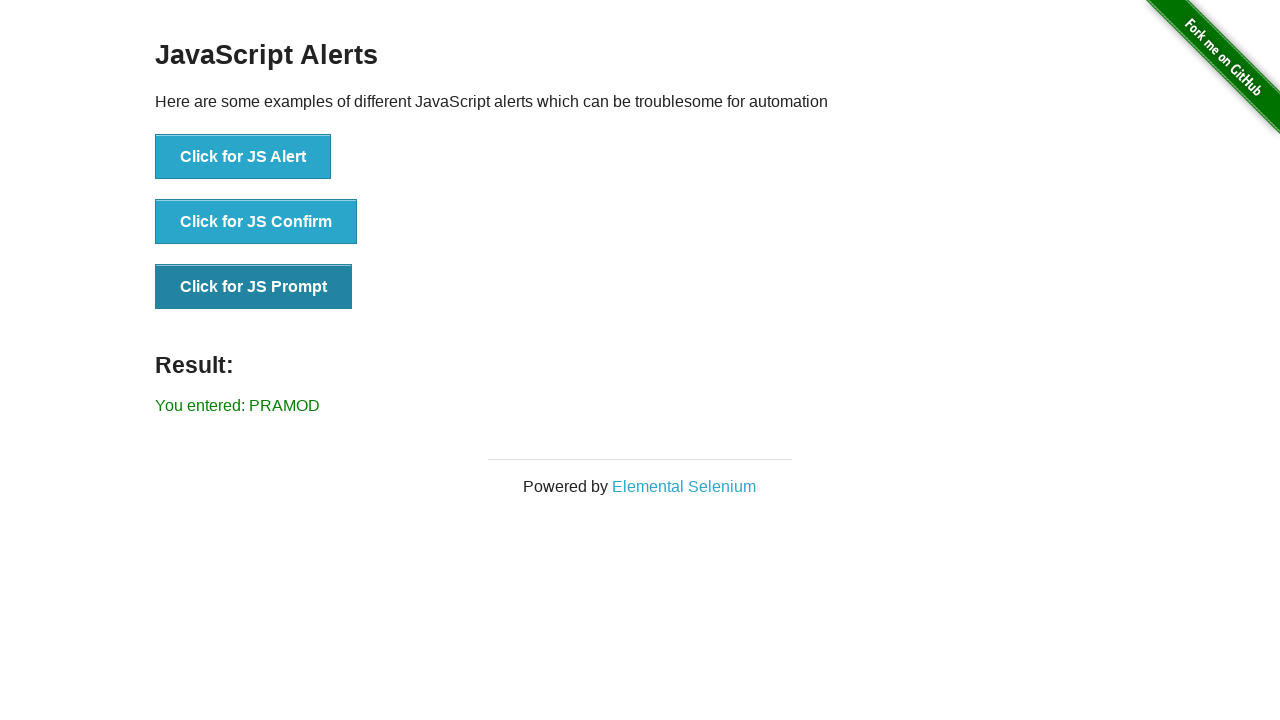

Waited for result element to appear
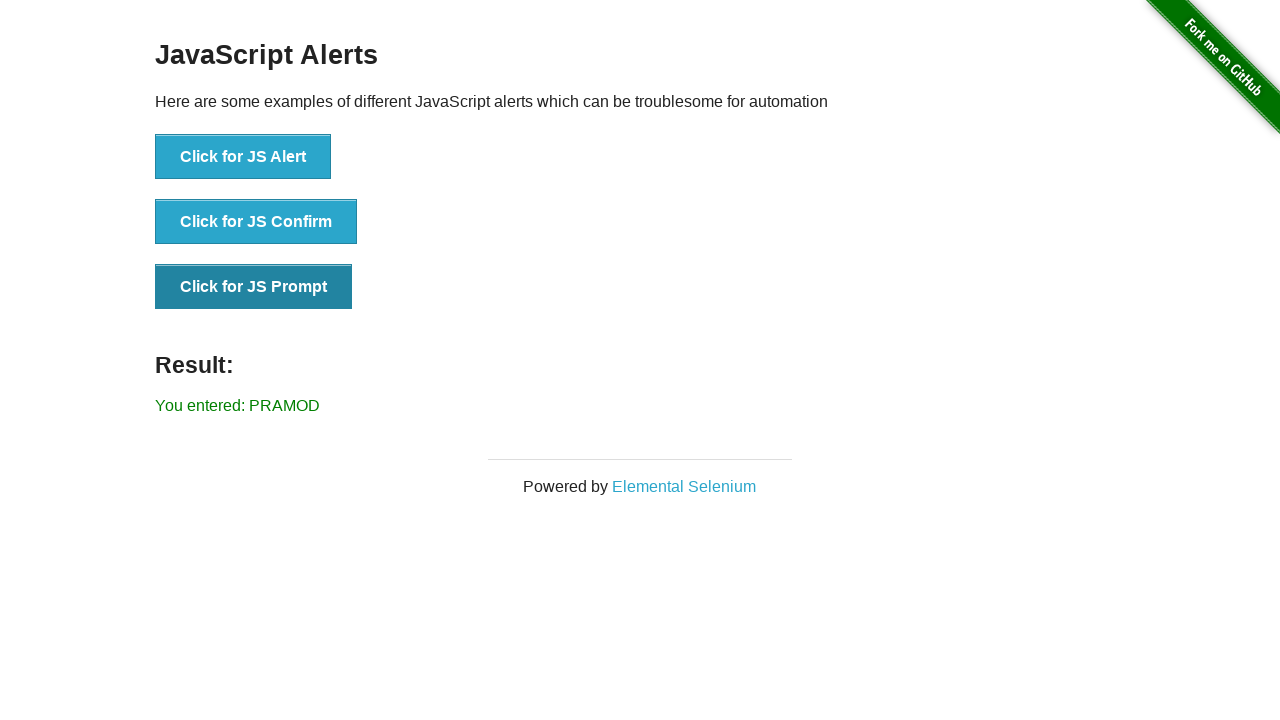

Retrieved result text from #result element
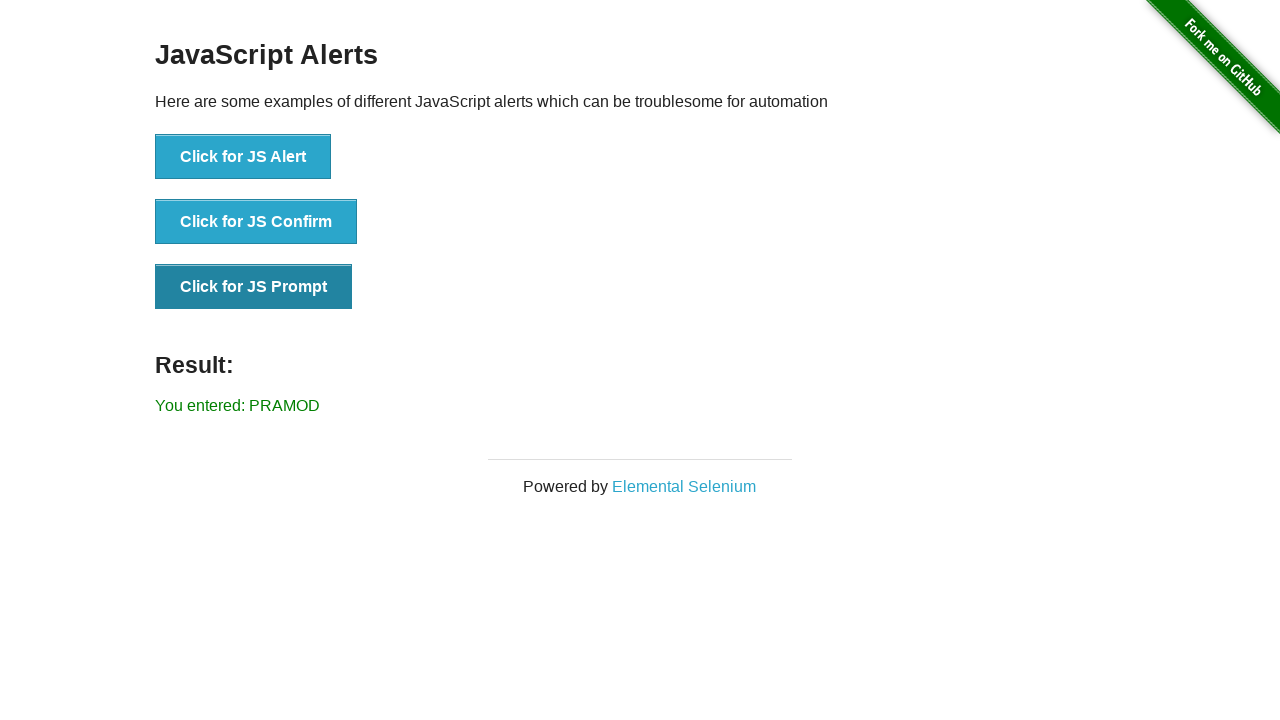

Verified result text matches 'You entered: PRAMOD'
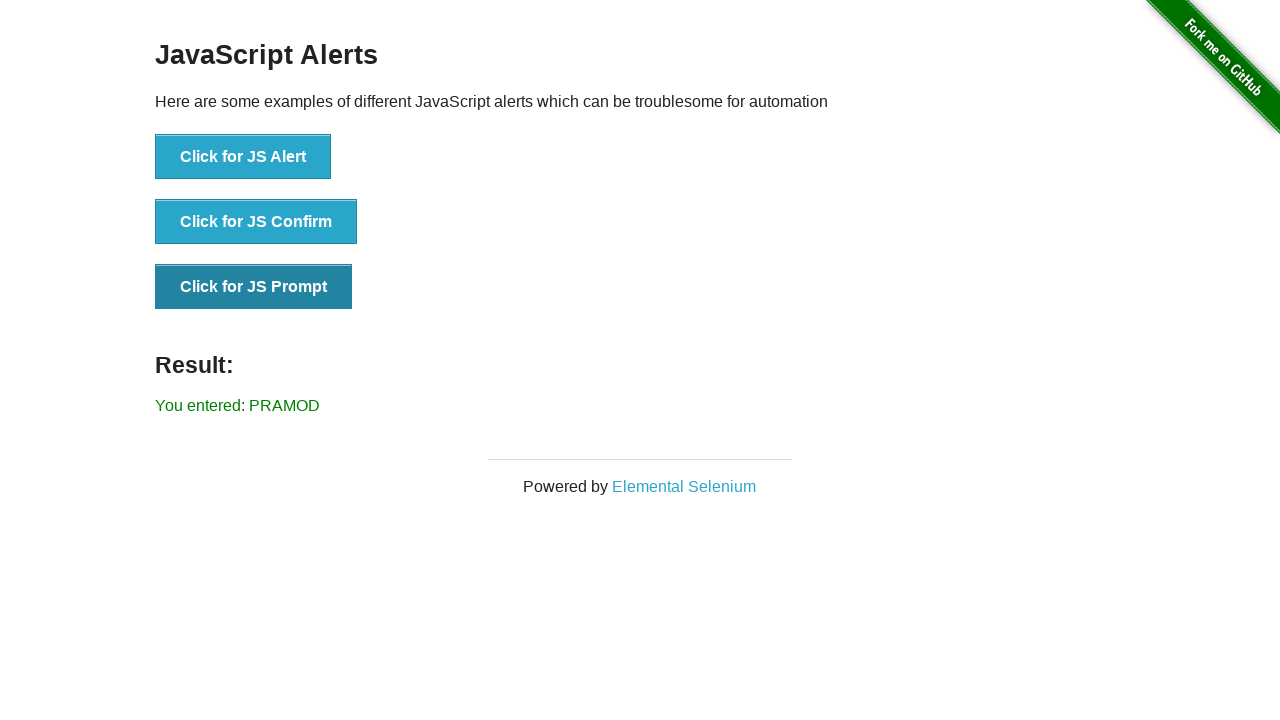

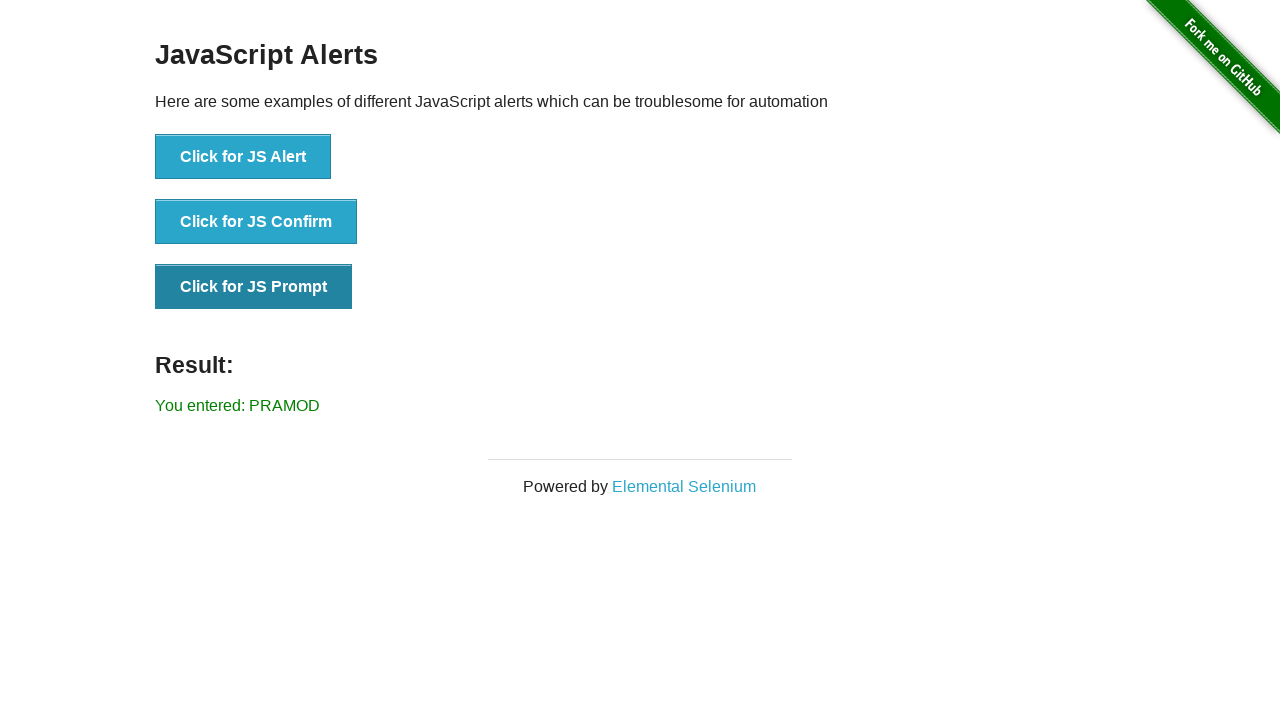